Tests that whitespace is trimmed from edited todo text

Starting URL: https://demo.playwright.dev/todomvc

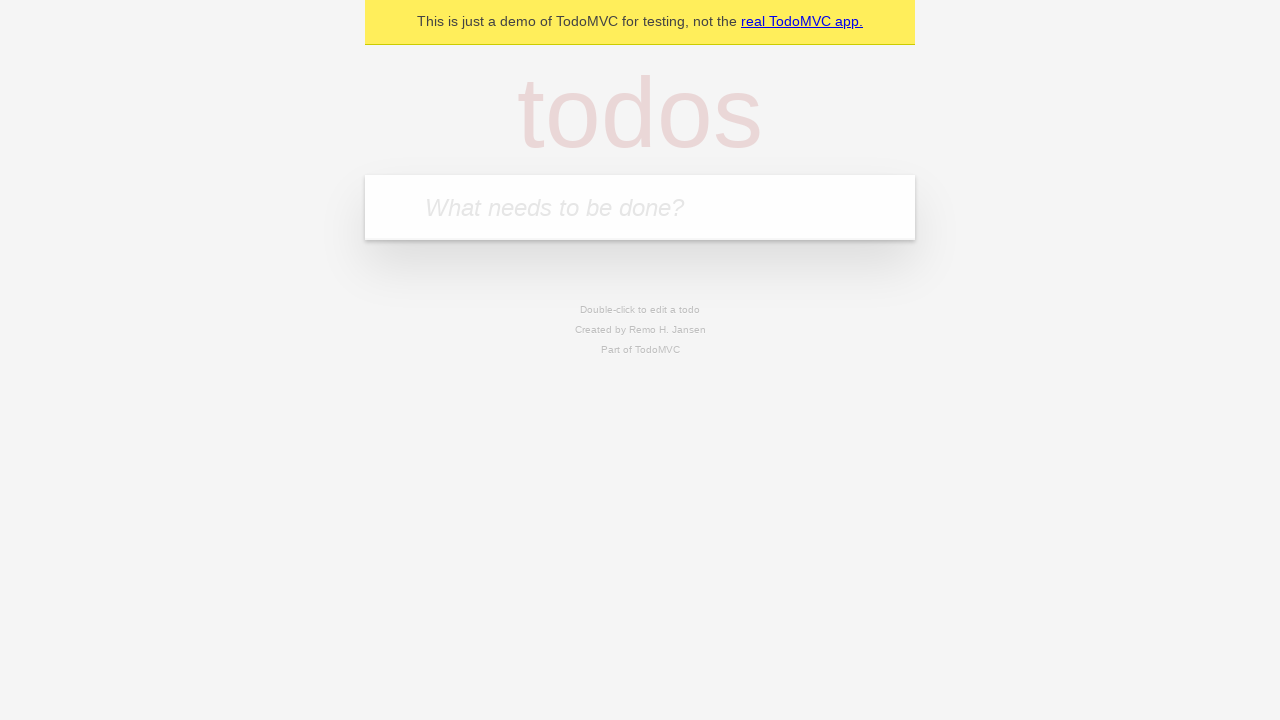

Filled todo input with 'buy some cheese' on internal:attr=[placeholder="What needs to be done?"i]
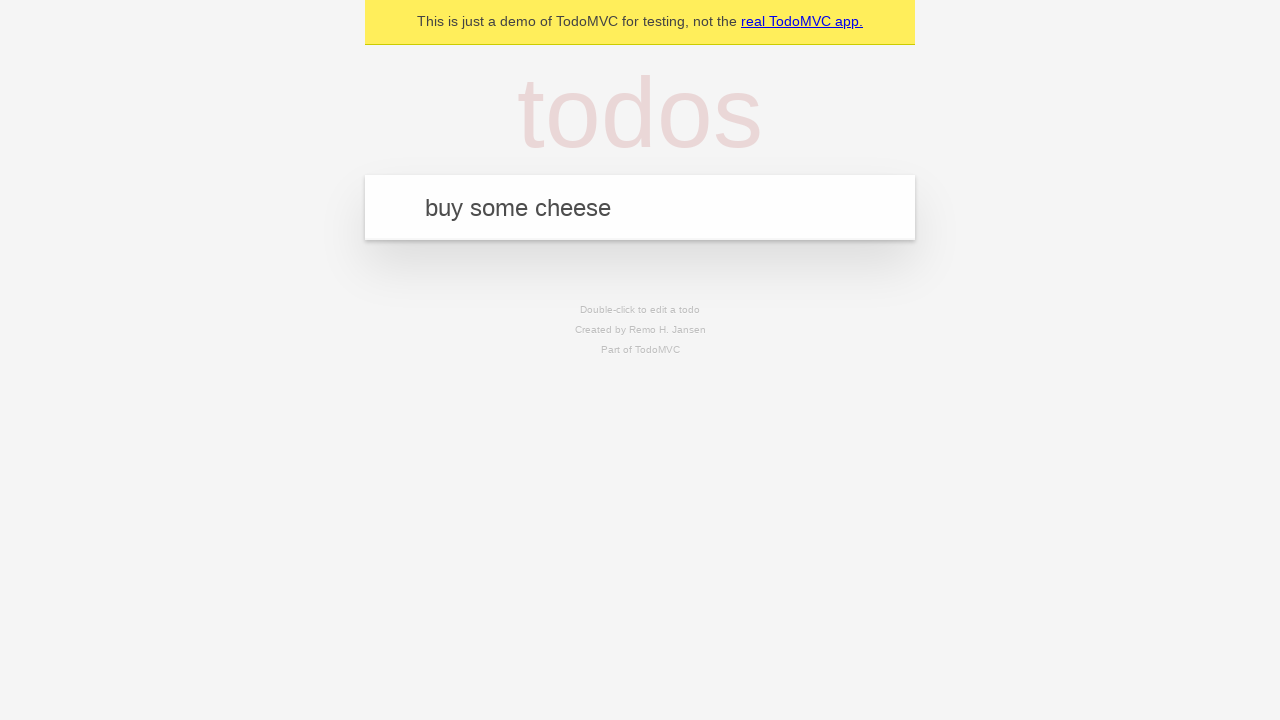

Pressed Enter to create first todo on internal:attr=[placeholder="What needs to be done?"i]
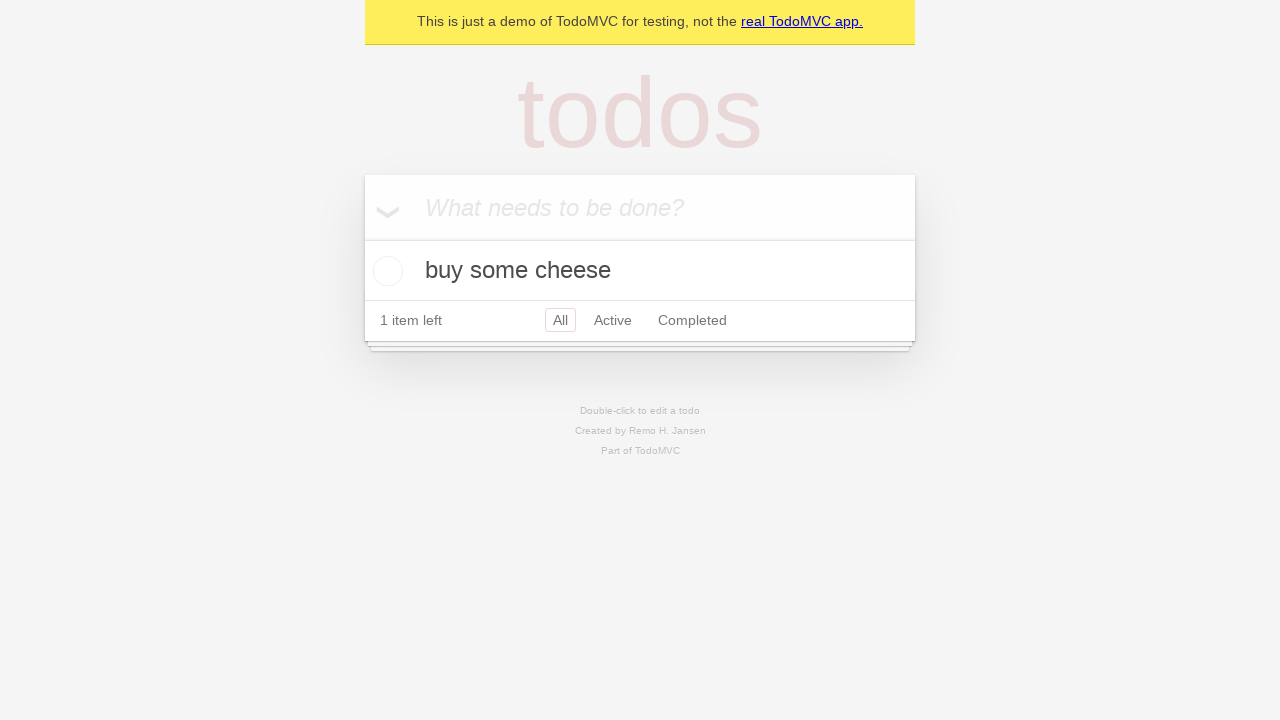

Filled todo input with 'feed the cat' on internal:attr=[placeholder="What needs to be done?"i]
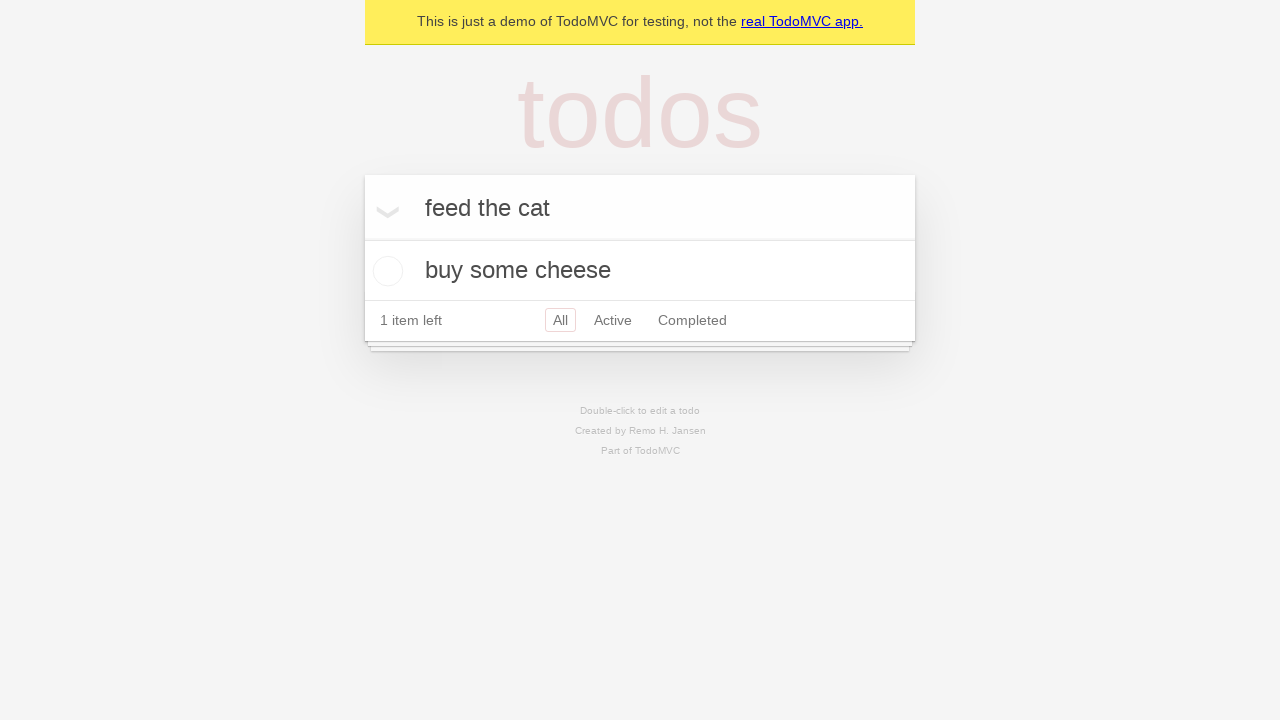

Pressed Enter to create second todo on internal:attr=[placeholder="What needs to be done?"i]
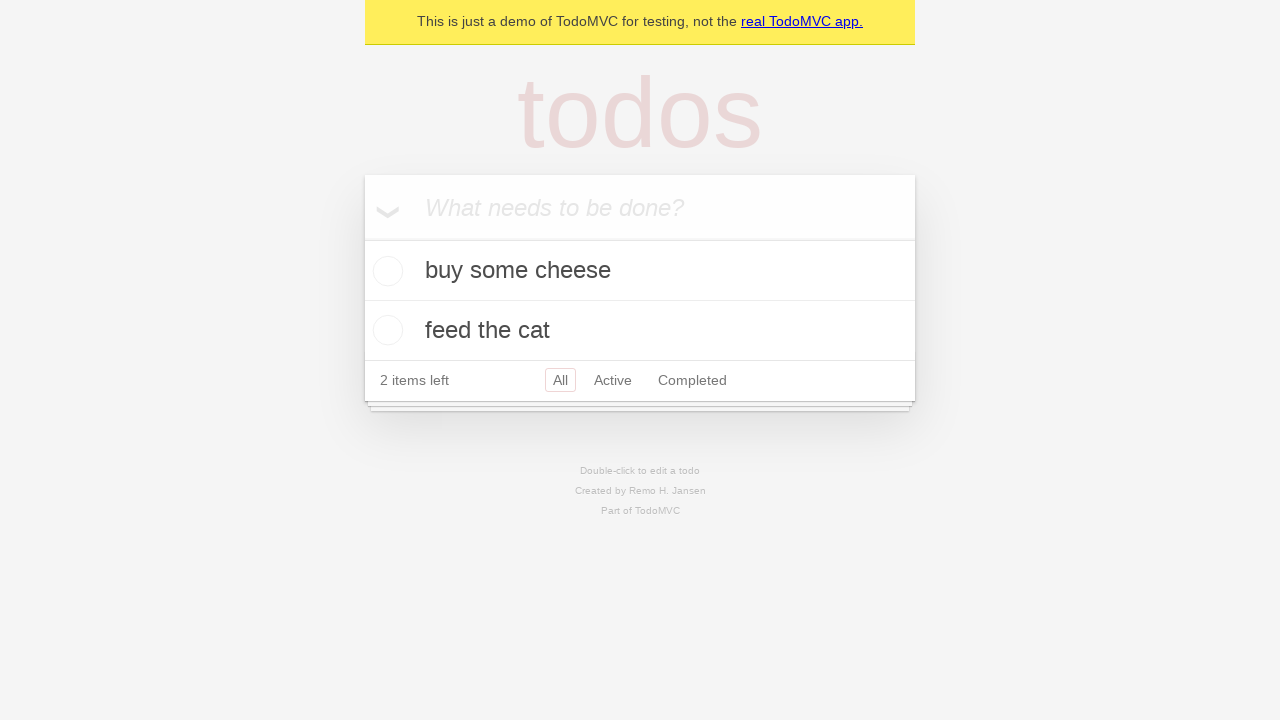

Filled todo input with 'book a doctors appointment' on internal:attr=[placeholder="What needs to be done?"i]
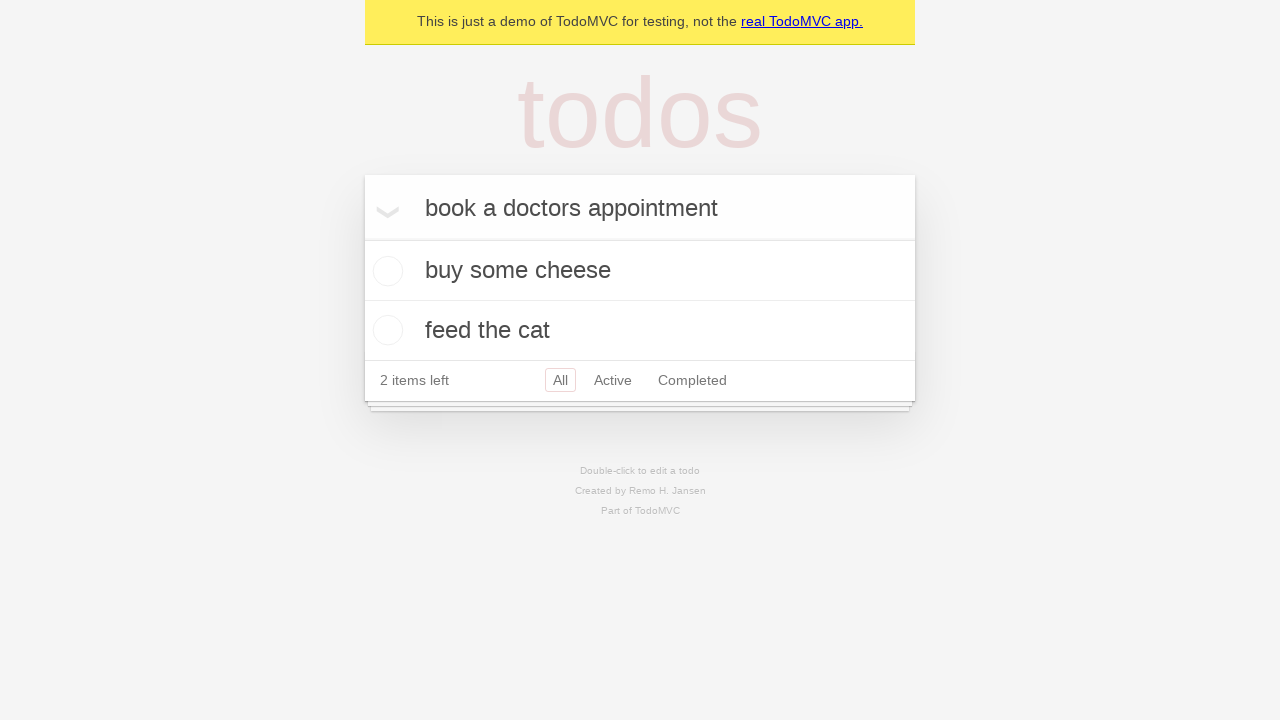

Pressed Enter to create third todo on internal:attr=[placeholder="What needs to be done?"i]
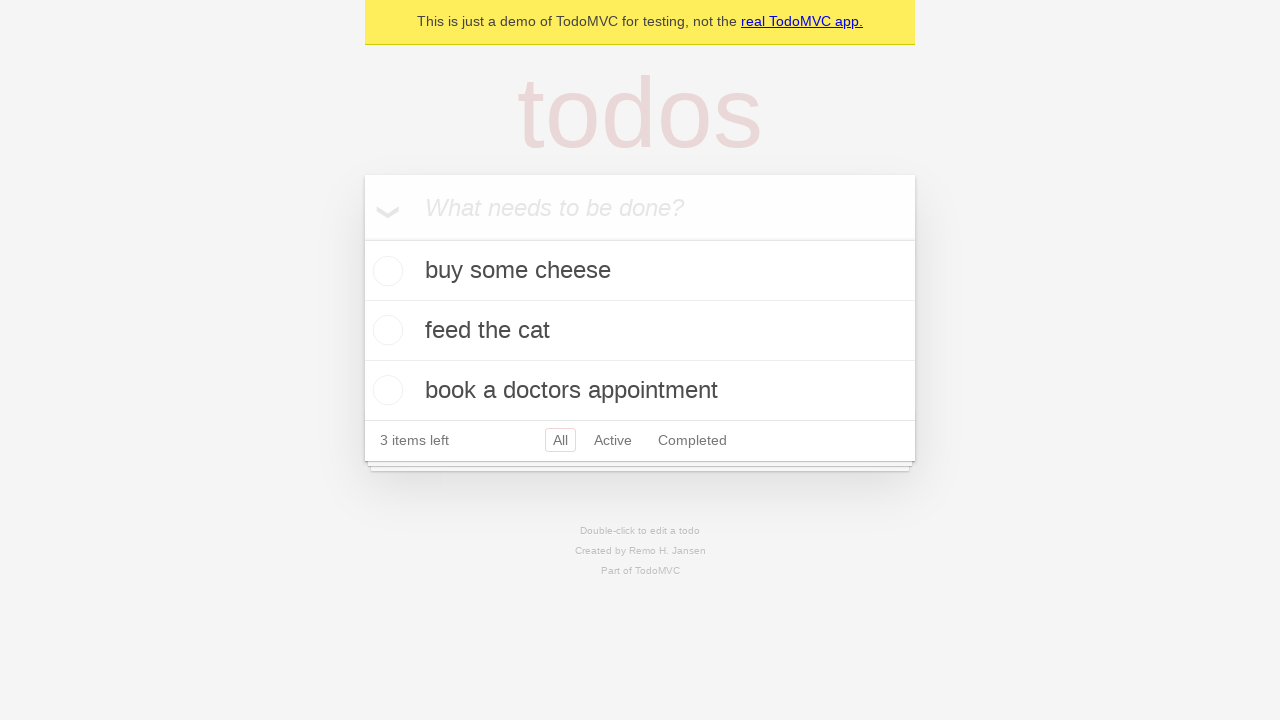

Double-clicked second todo item to enter edit mode at (640, 331) on internal:testid=[data-testid="todo-item"s] >> nth=1
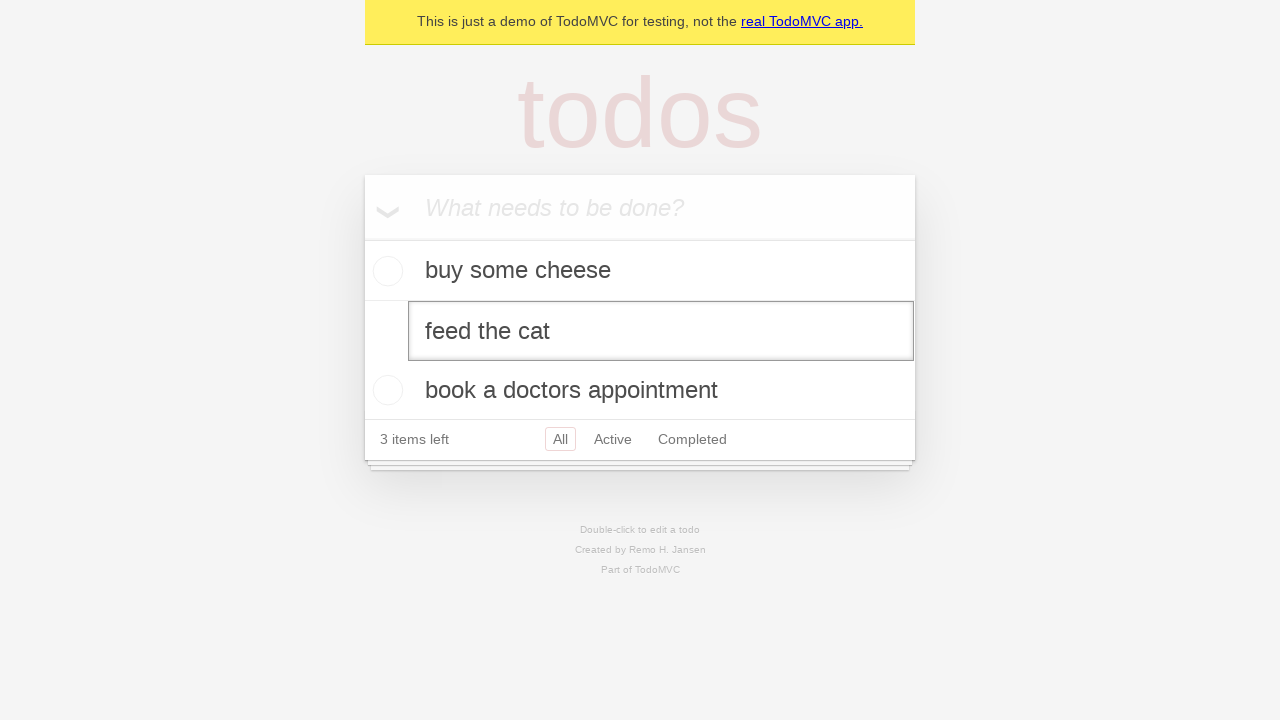

Filled edit field with text containing leading and trailing spaces on internal:testid=[data-testid="todo-item"s] >> nth=1 >> internal:role=textbox[nam
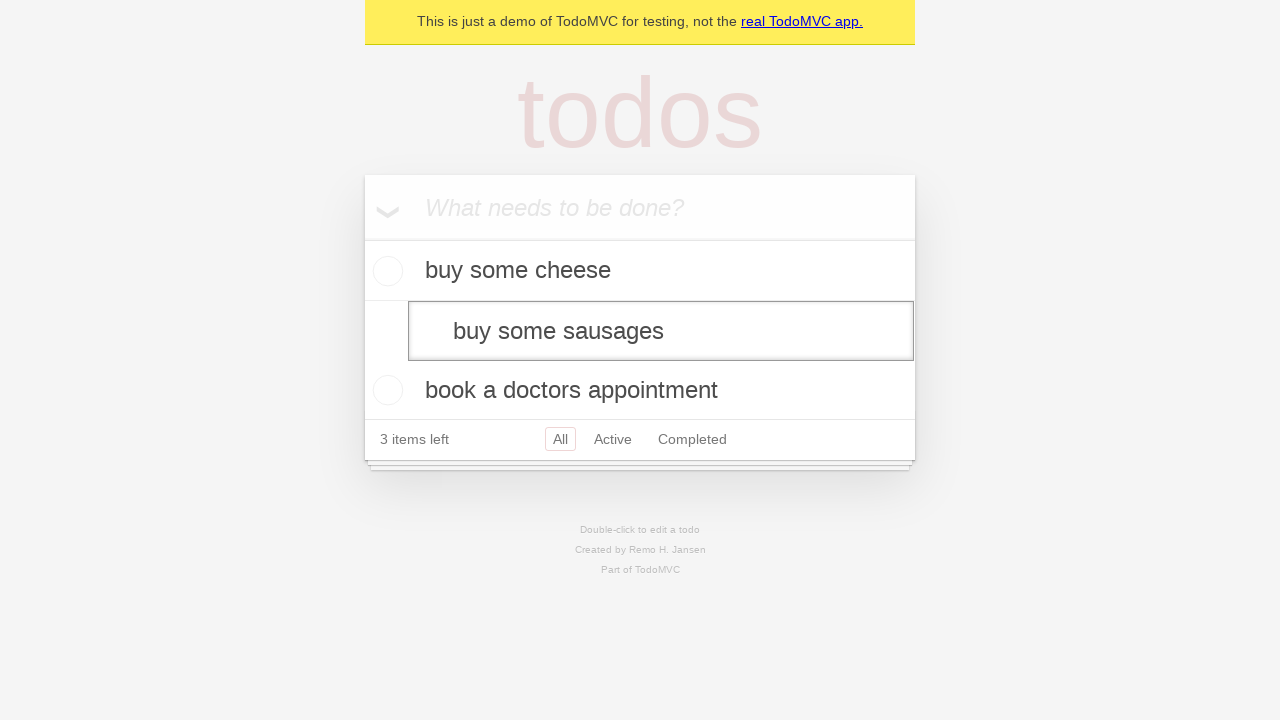

Pressed Enter to confirm edit and verify whitespace trimming on internal:testid=[data-testid="todo-item"s] >> nth=1 >> internal:role=textbox[nam
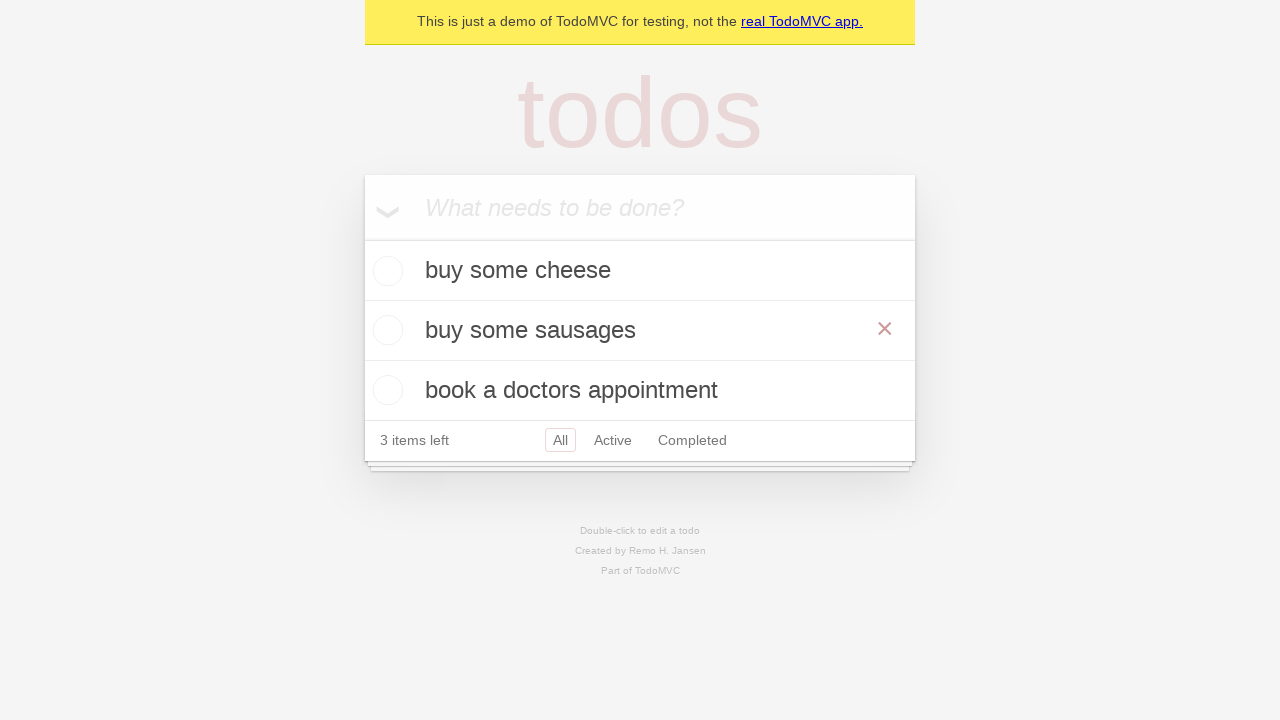

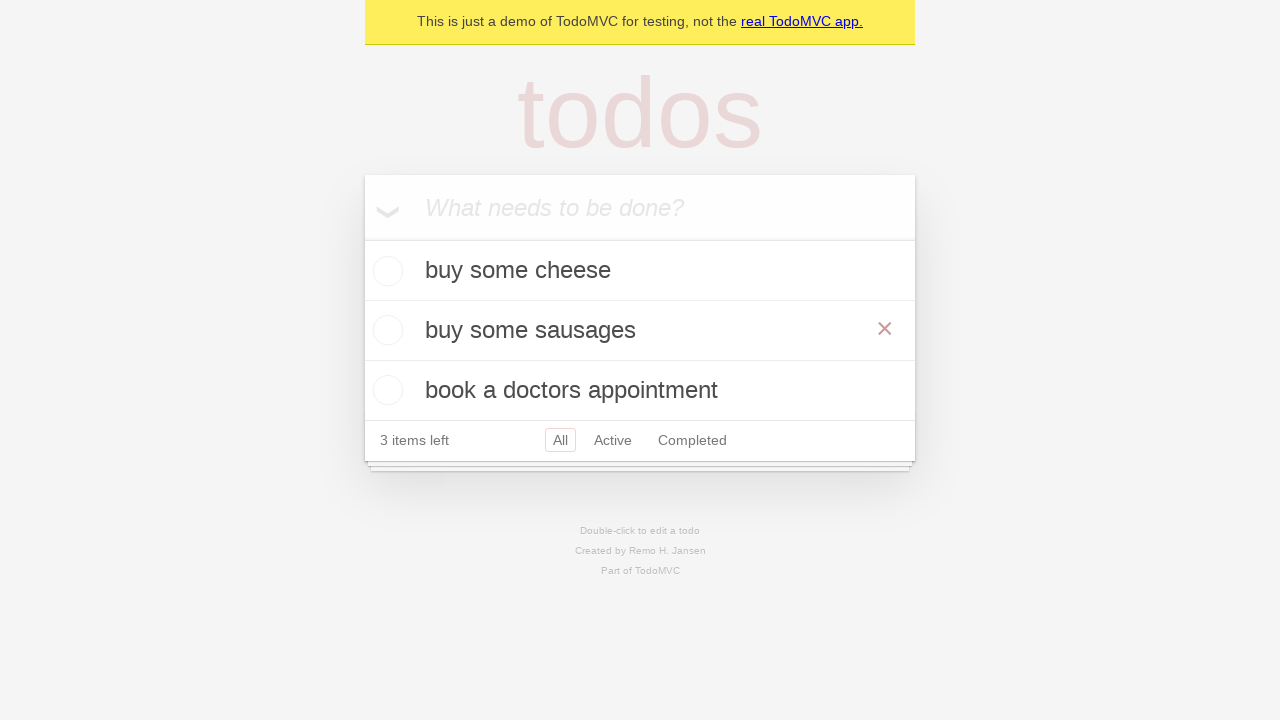